Tests a registration form by filling in first name, last name, and email fields, then submitting and verifying the success message.

Starting URL: http://suninjuly.github.io/registration1.html

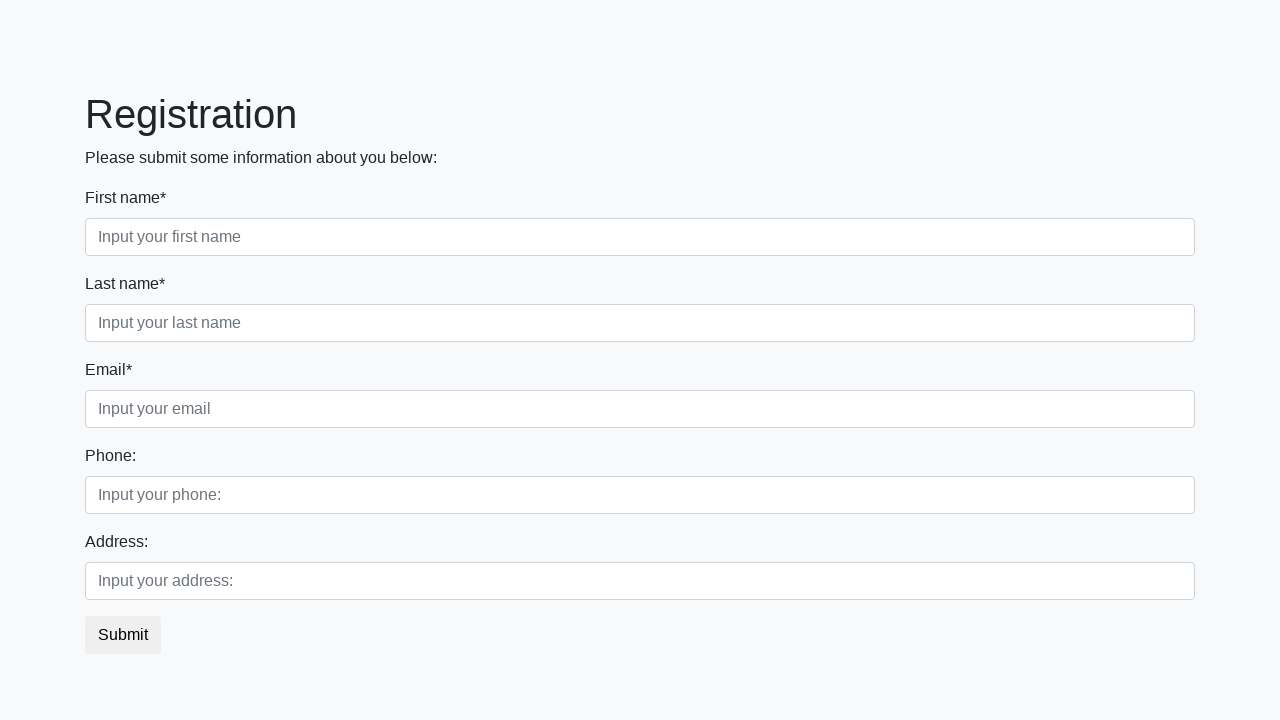

Filled first name field with 'Ivan' on input[placeholder="Input your first name"]
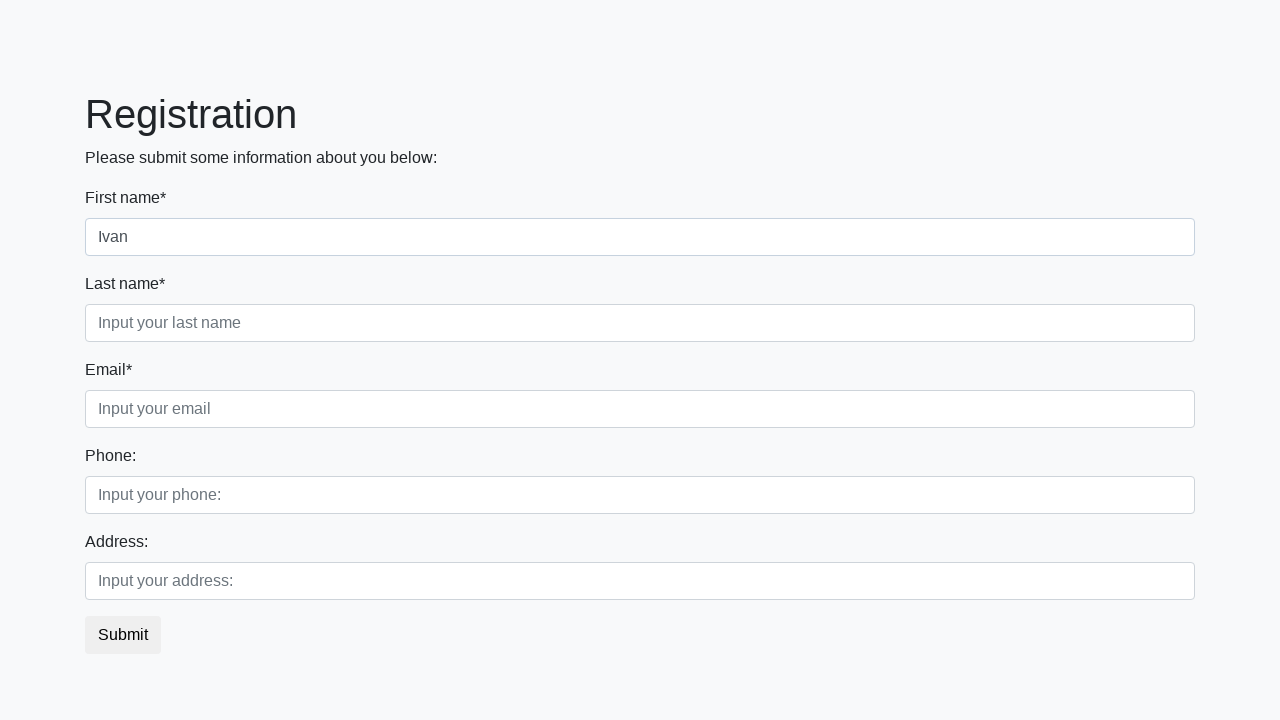

Filled last name field with 'Petrov' on input[placeholder="Input your last name"]
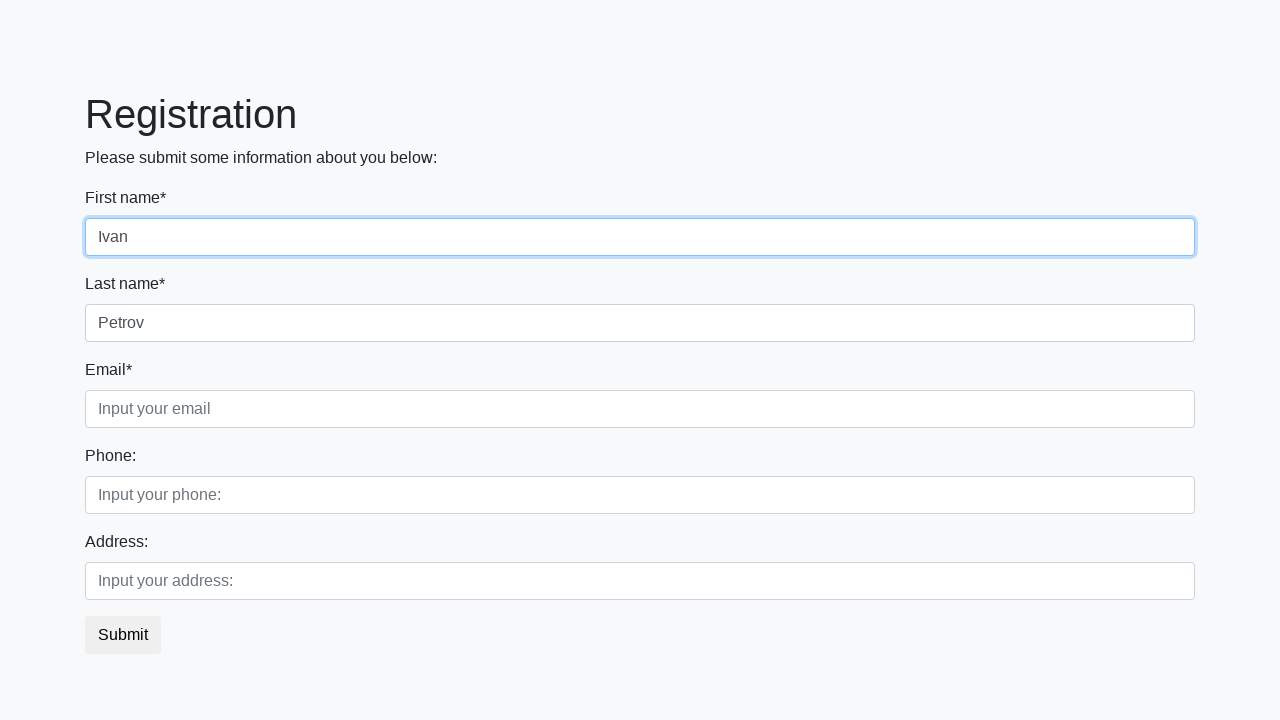

Filled email field with 'test@example.com' on input[placeholder="Input your email"]
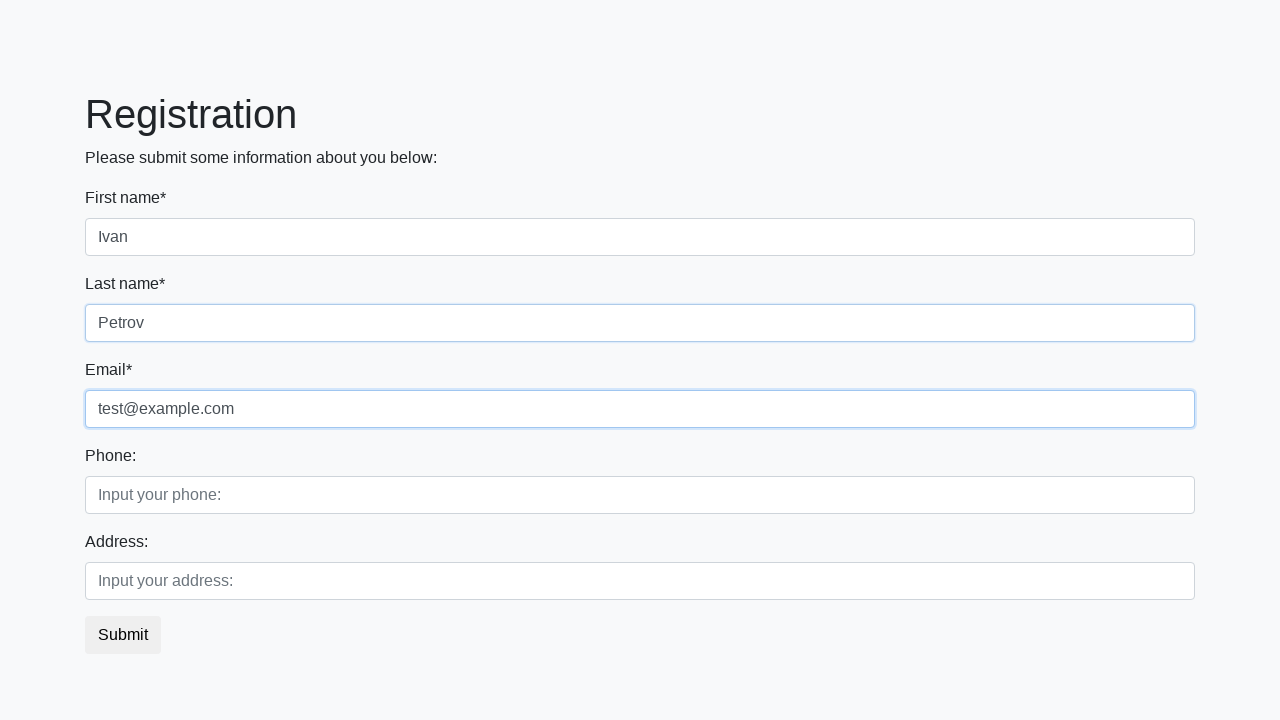

Clicked the submit button at (123, 635) on button.btn
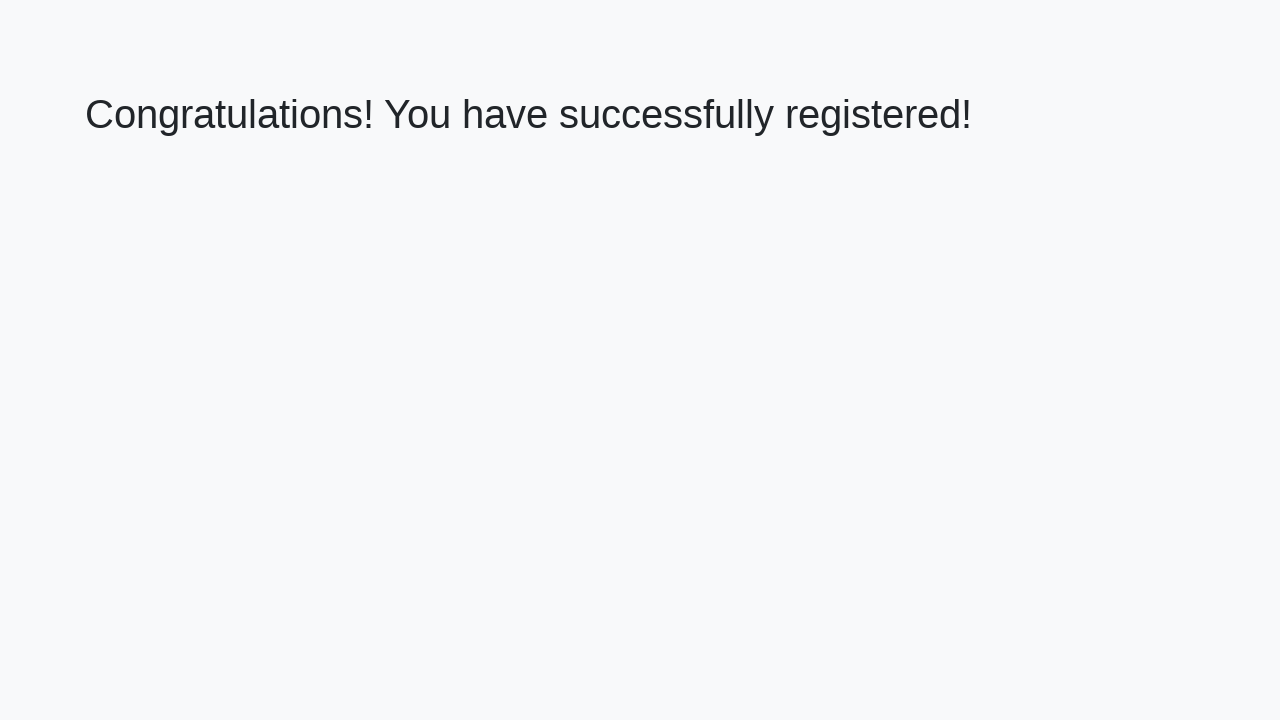

Success message heading loaded
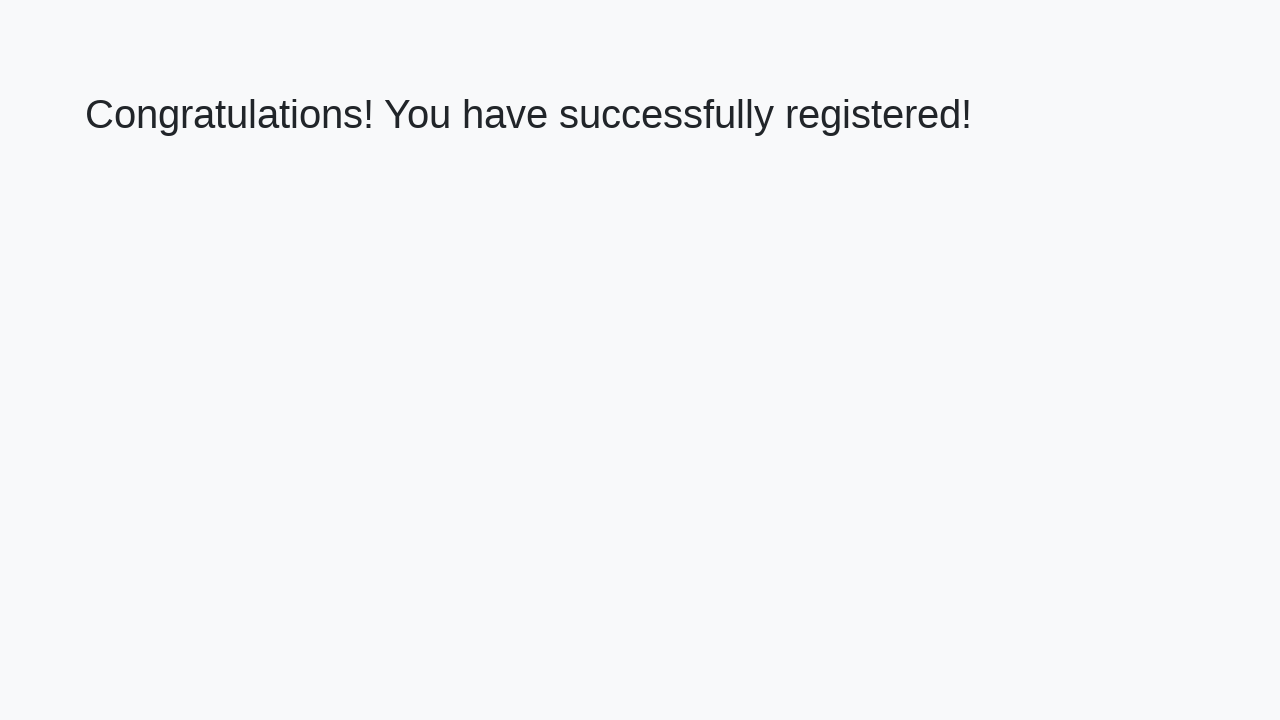

Retrieved success message text: 'Congratulations! You have successfully registered!'
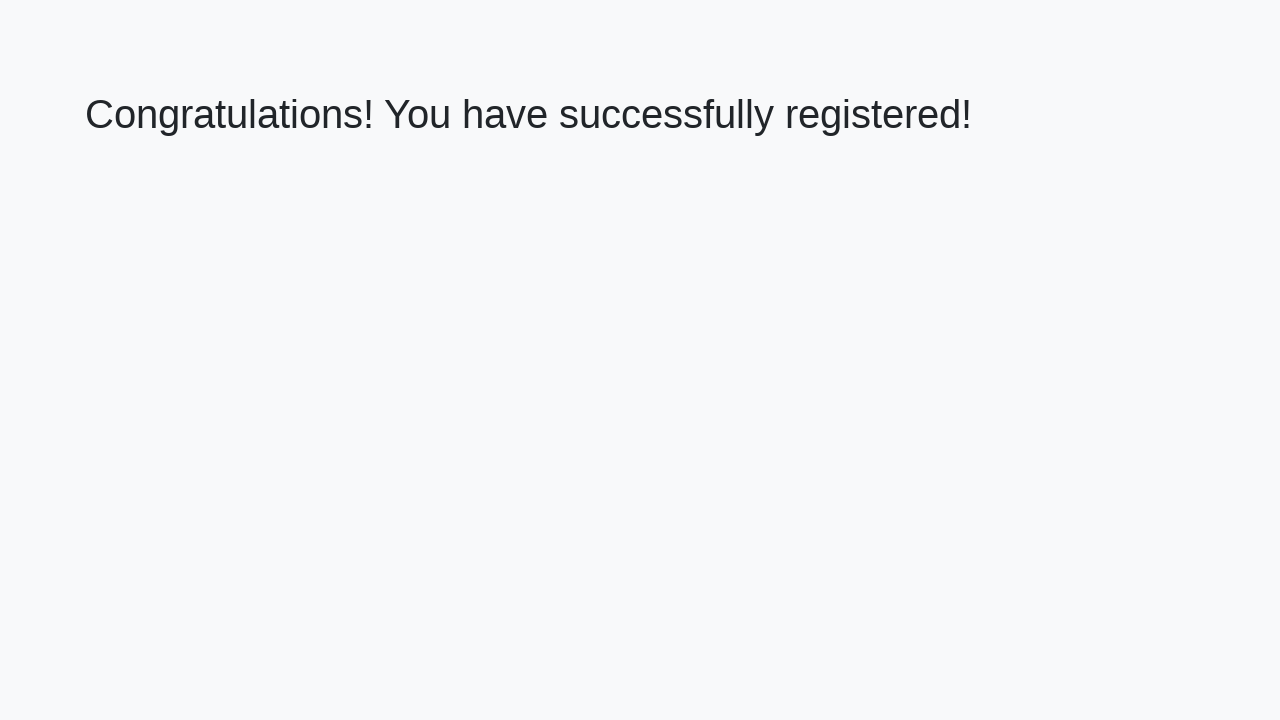

Verified success message matches expected text
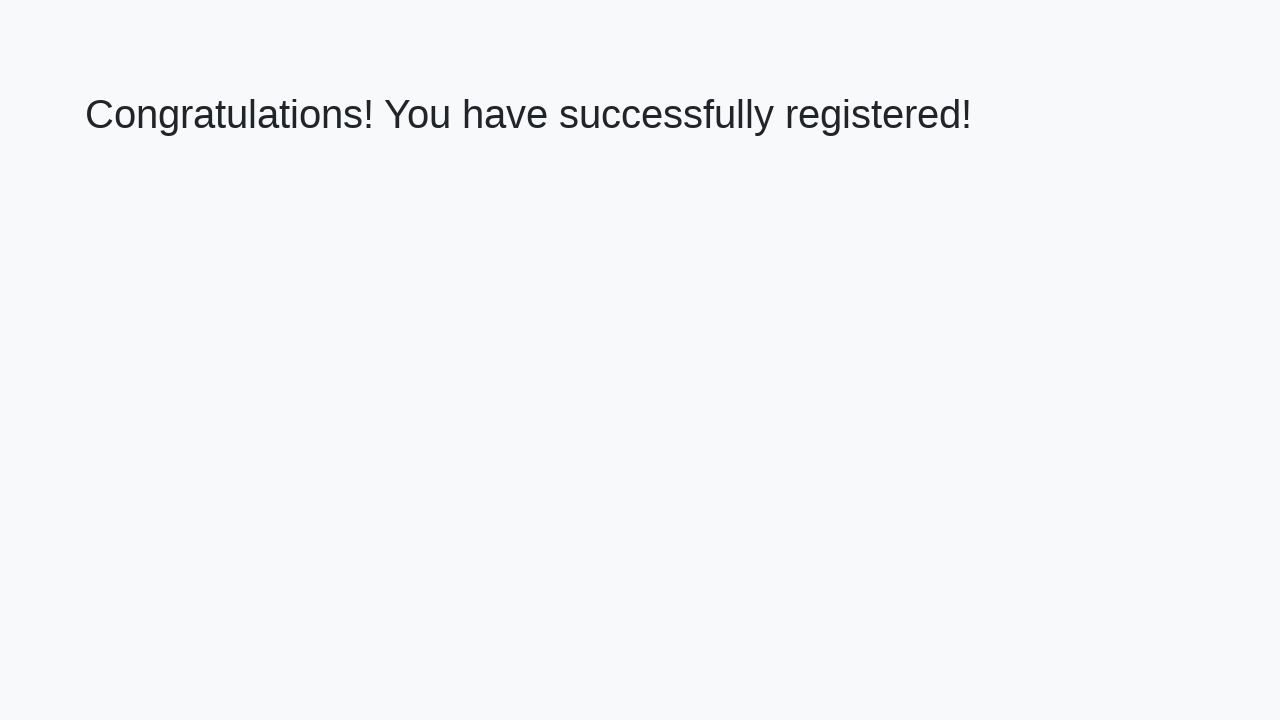

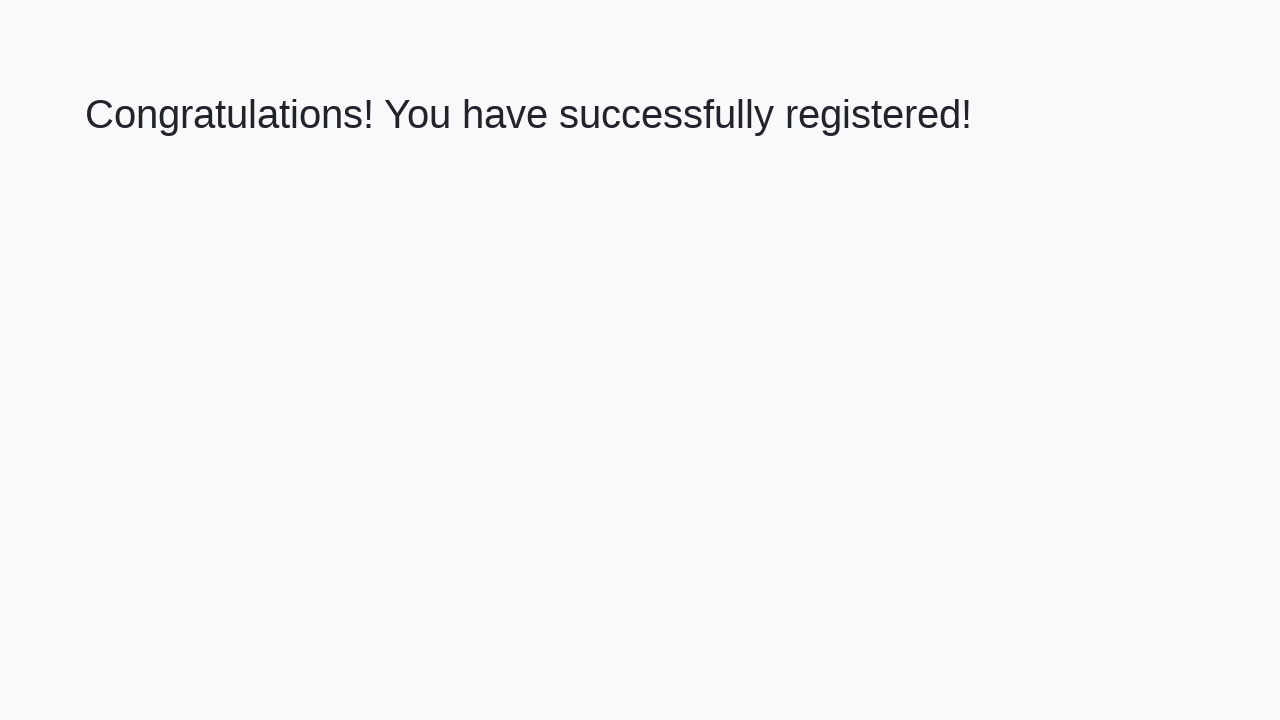